Tests navigation through various pages of the BeeSmrt educational app including Memory Game, Hangman, Drag and Drop, Log In, Get an Account, and About Us pages, returning to home via logo each time, and tests opening/closing the My Account modal.

Starting URL: https://beesmrt2.vercel.app/

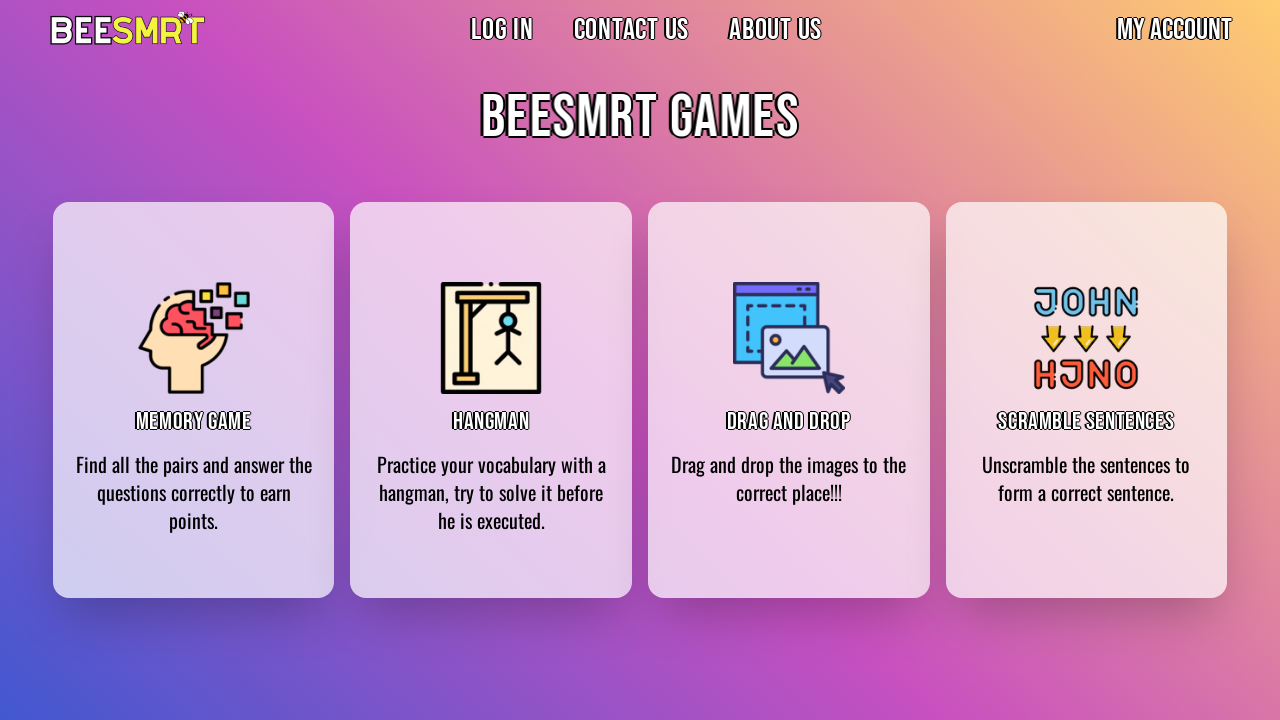

Clicked on Memory Game link at (194, 400) on internal:role=link[name="Memory Game Memory Game Find"i]
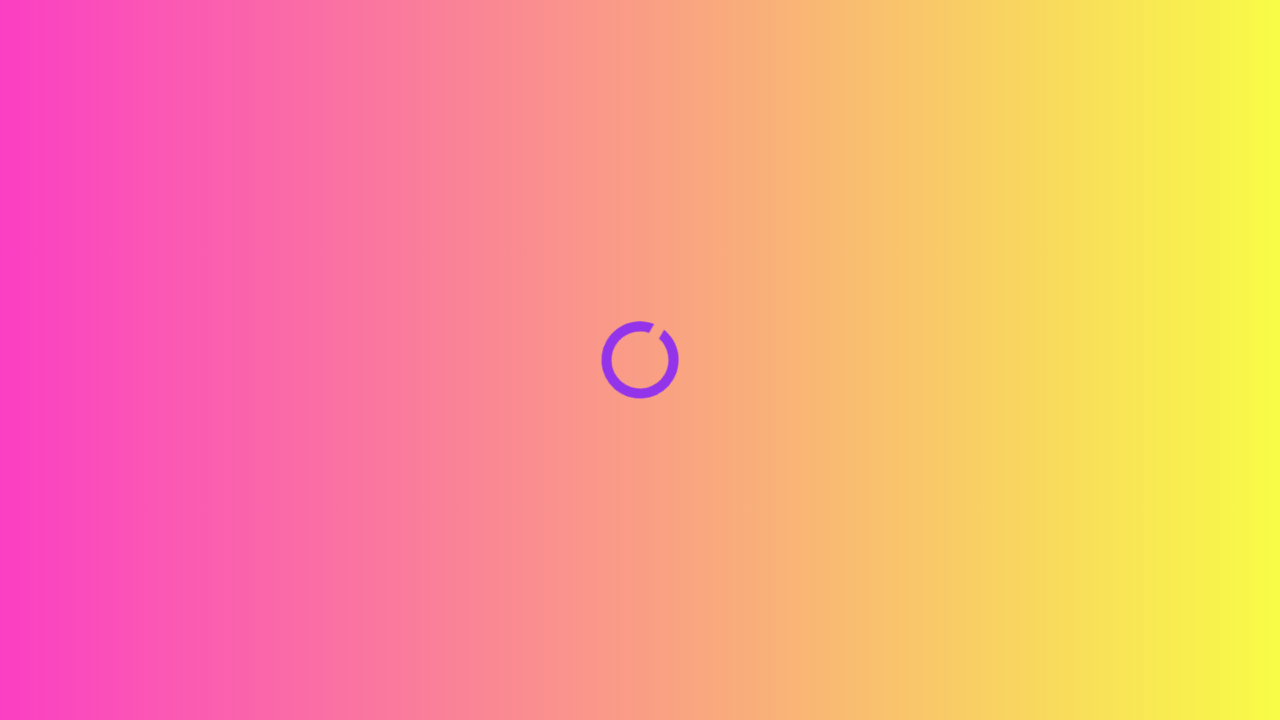

Returned to home via logo from Memory Game at (168, 30) on internal:role=link[name="logo"i]
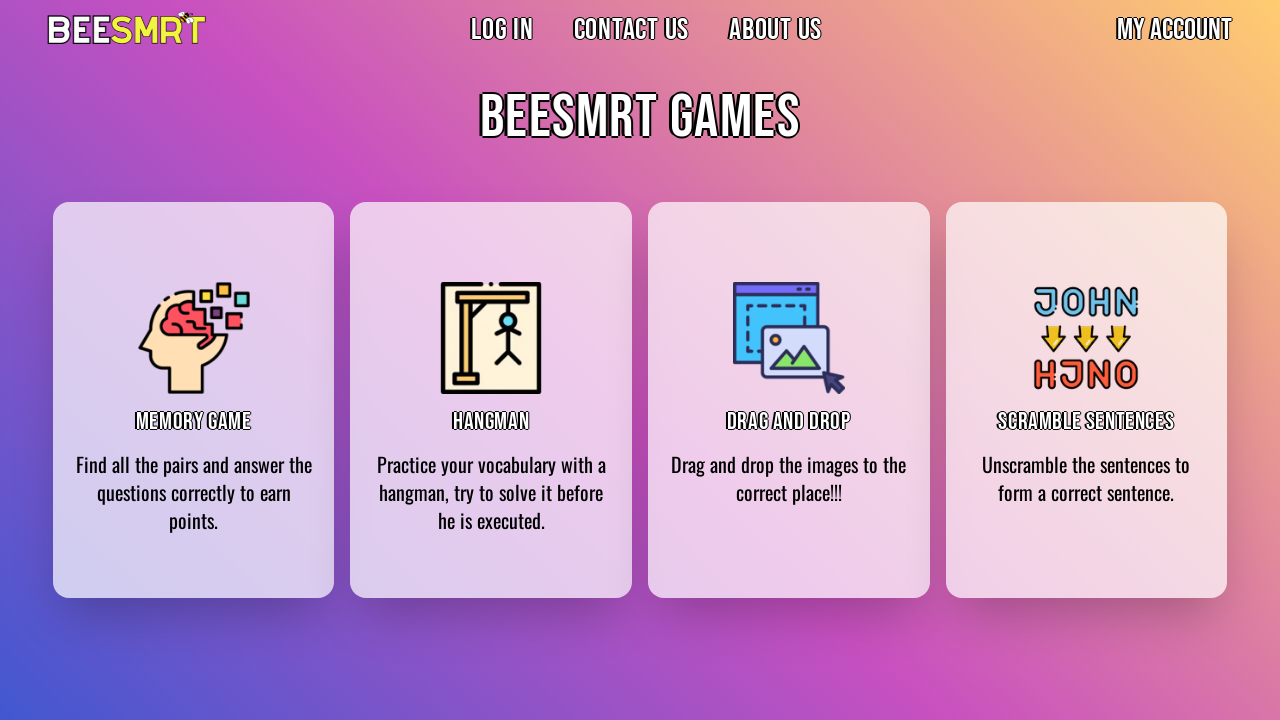

Clicked on Hangman link at (491, 400) on internal:role=link[name="Hangman Hangman Practice your"i]
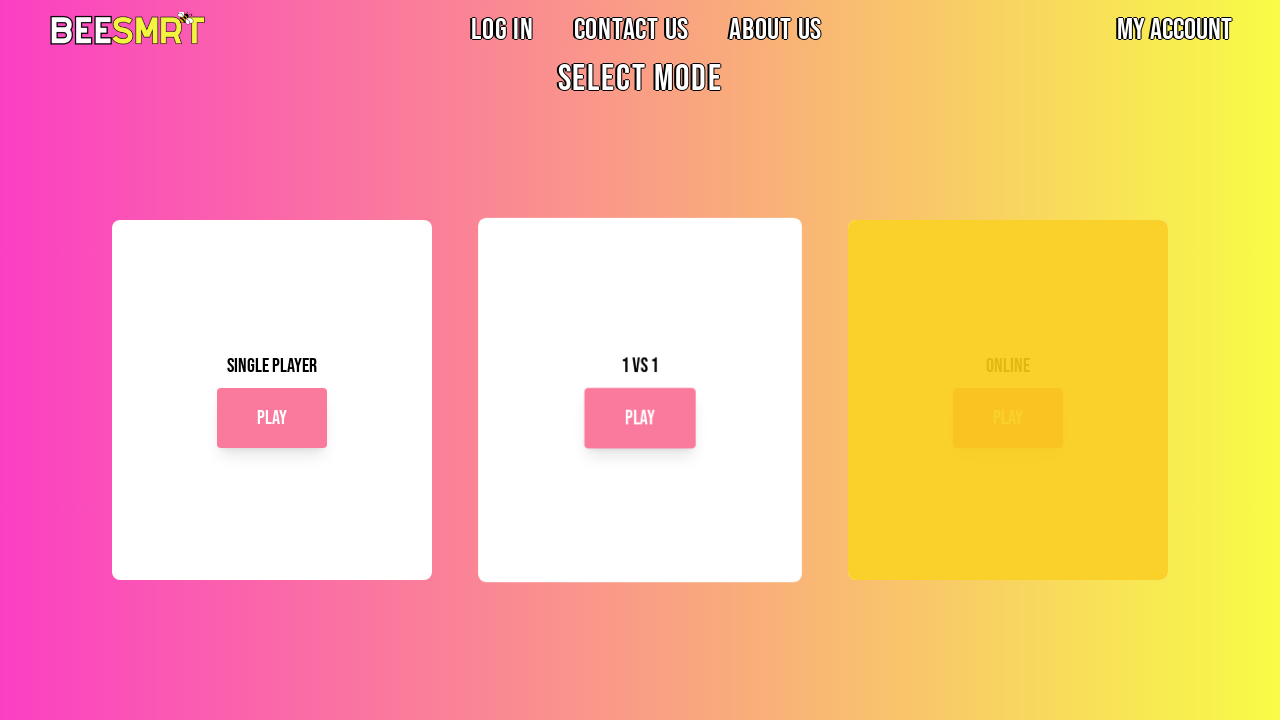

Returned to home via logo from Hangman at (168, 30) on internal:role=link[name="logo"i]
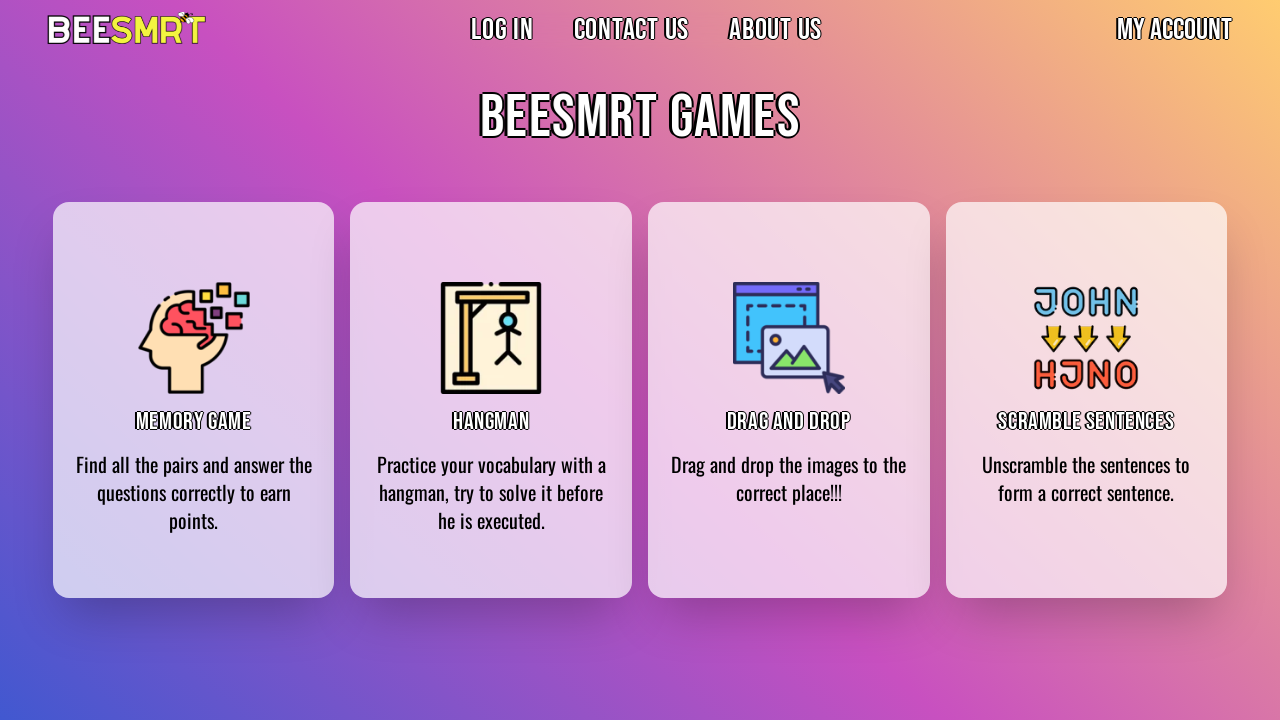

Clicked on Drag and Drop link at (789, 400) on internal:role=link[name="Drag and Drop Drag and Drop"i]
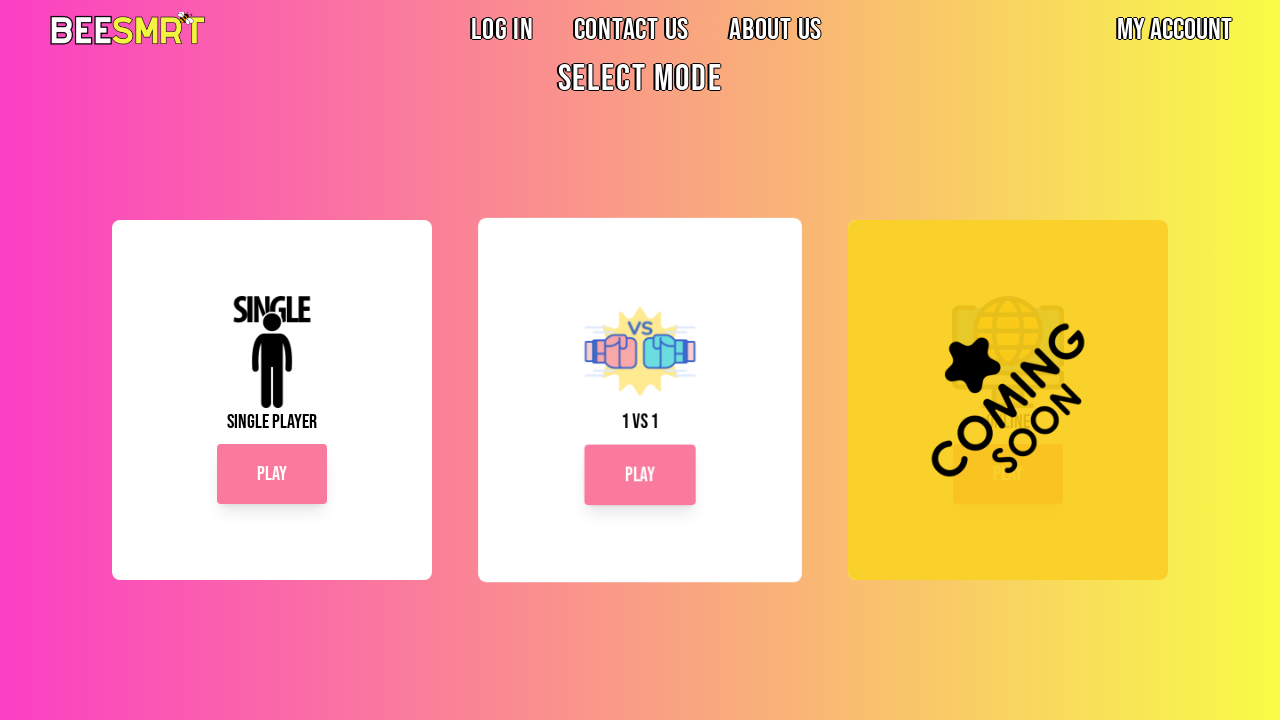

Returned to home via logo from Drag and Drop at (168, 30) on internal:role=link[name="logo"i]
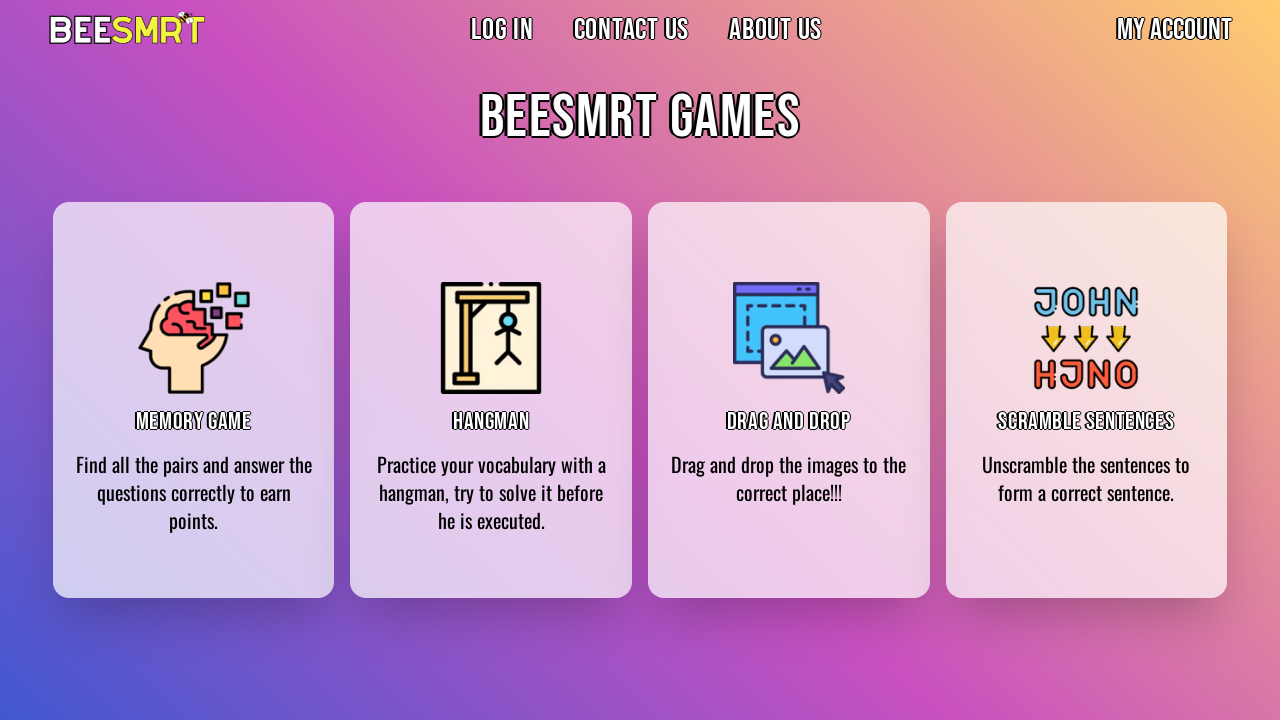

Clicked on Log In link at (502, 30) on internal:role=link[name="Log In"i]
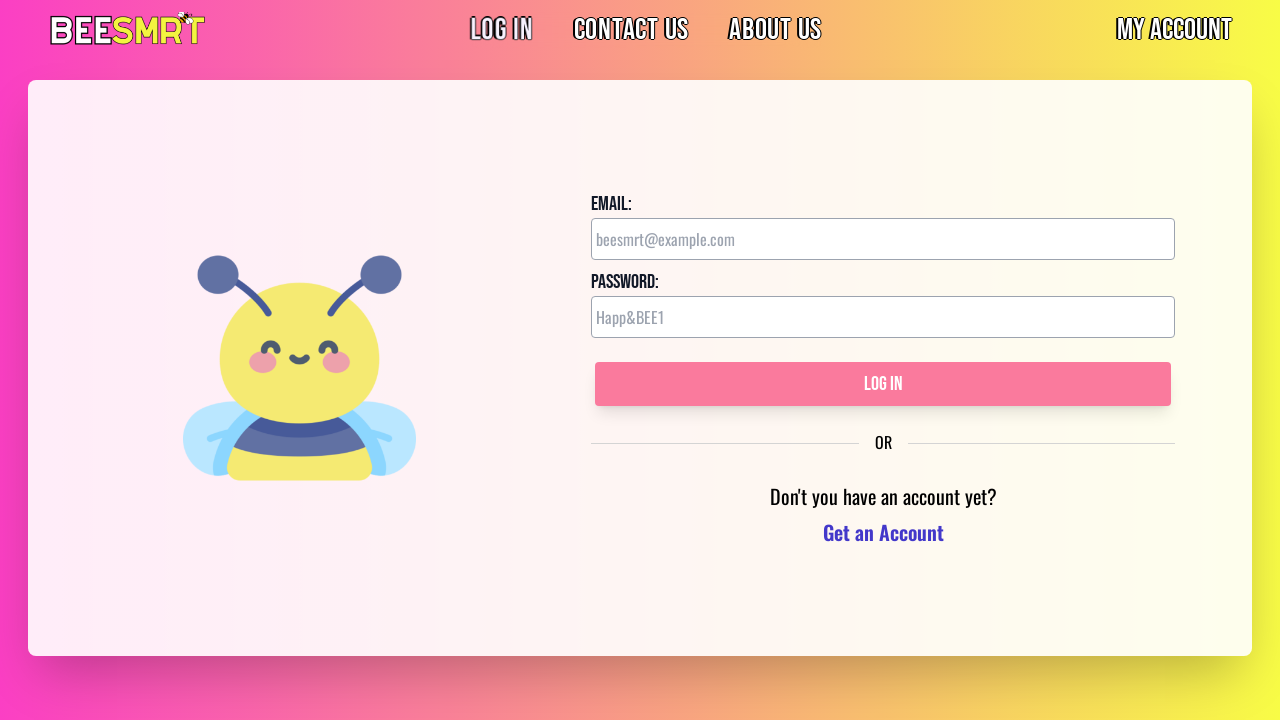

Clicked on Get an Account link at (883, 536) on internal:role=link[name="Get an Account"i]
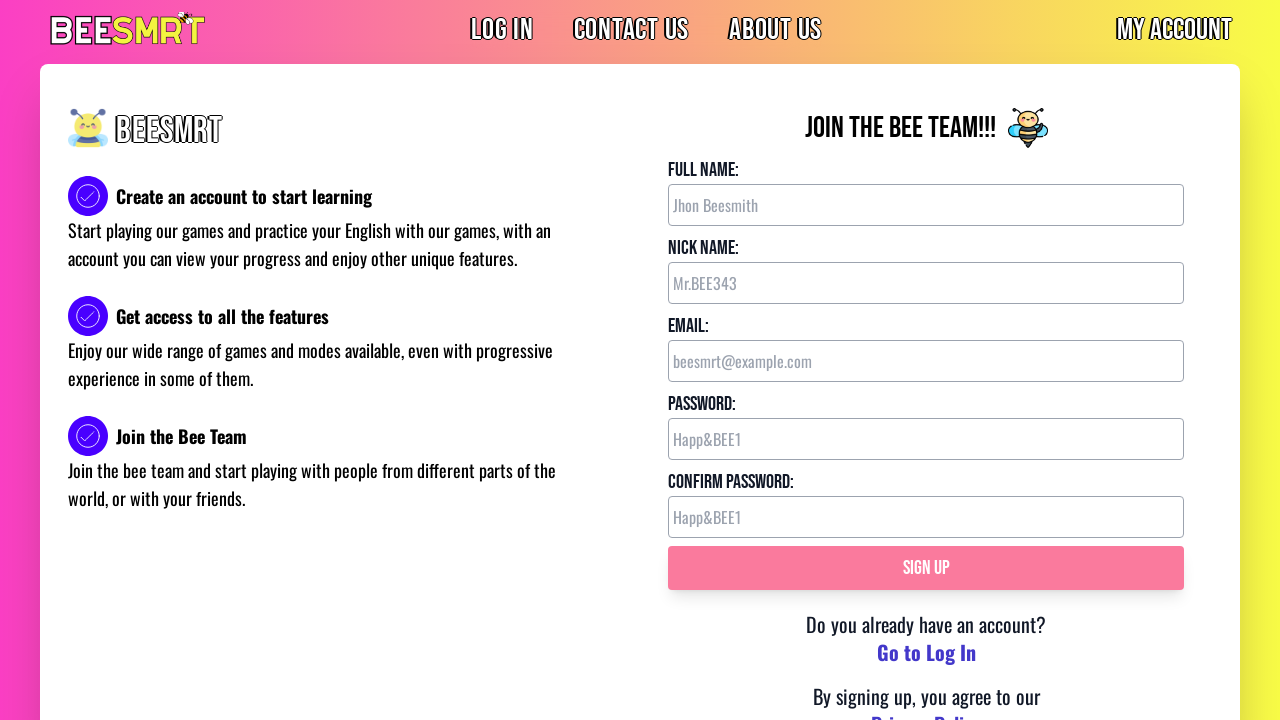

Returned to home via logo from Get an Account at (168, 30) on internal:role=link[name="logo"i]
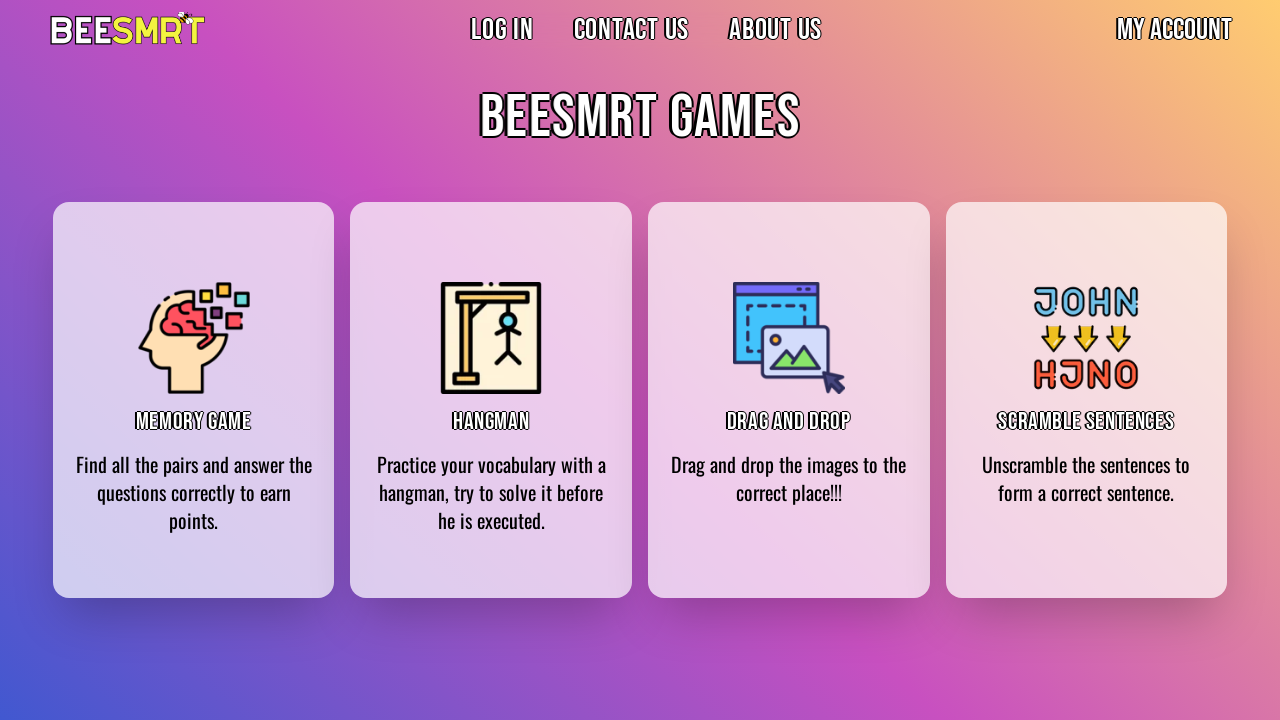

Clicked on About Us link at (776, 30) on internal:role=link[name="About Us"i]
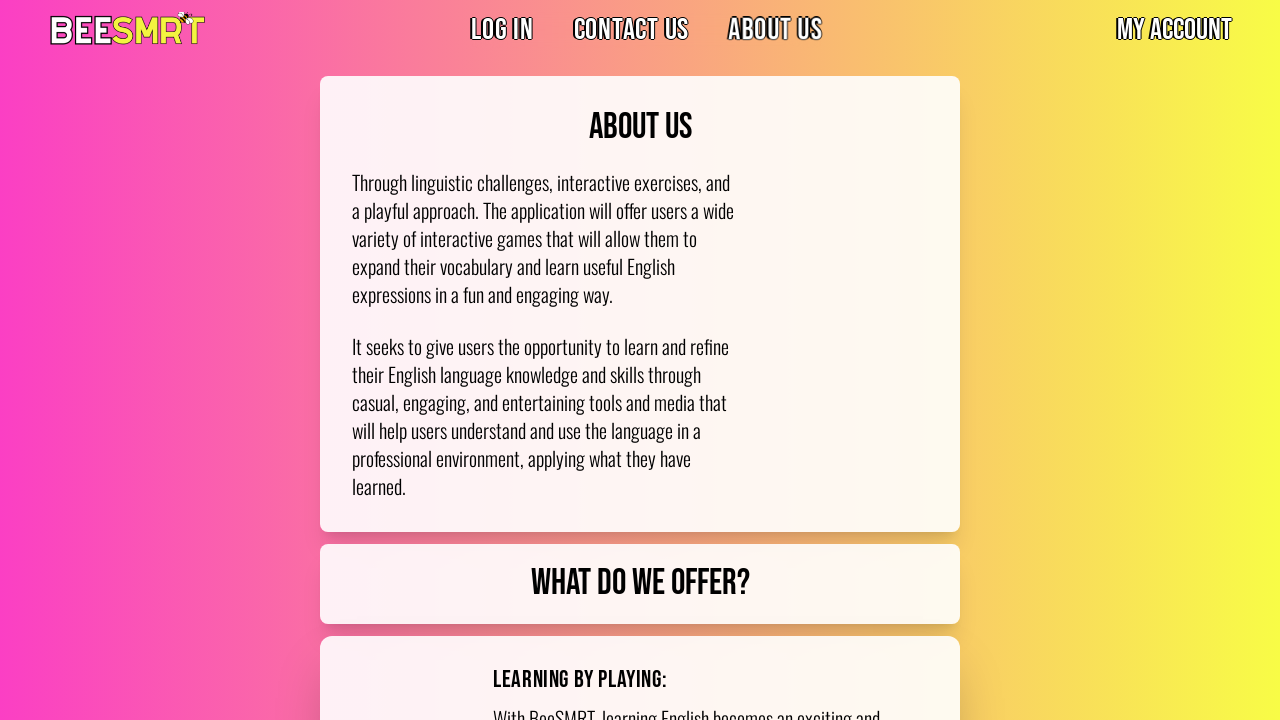

Returned to home via logo from About Us at (168, 30) on internal:role=link[name="logo"i]
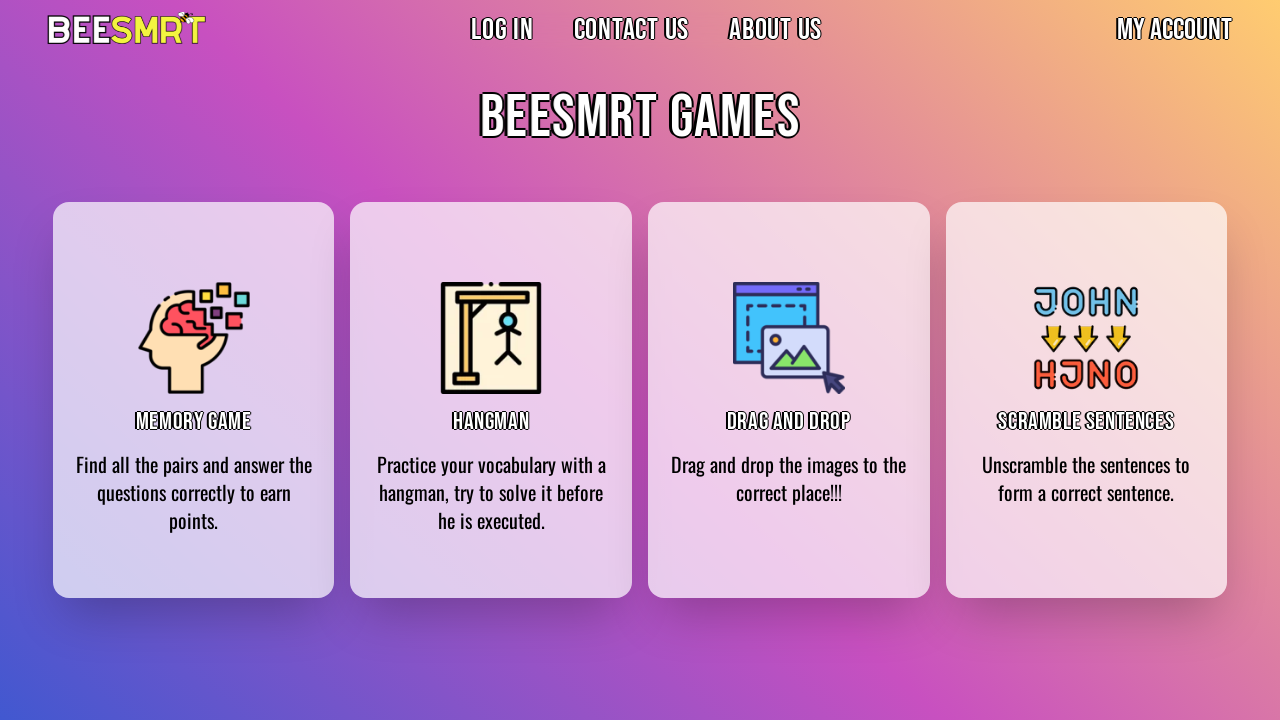

Opened My Account modal at (1174, 30) on internal:role=button[name="My account"i]
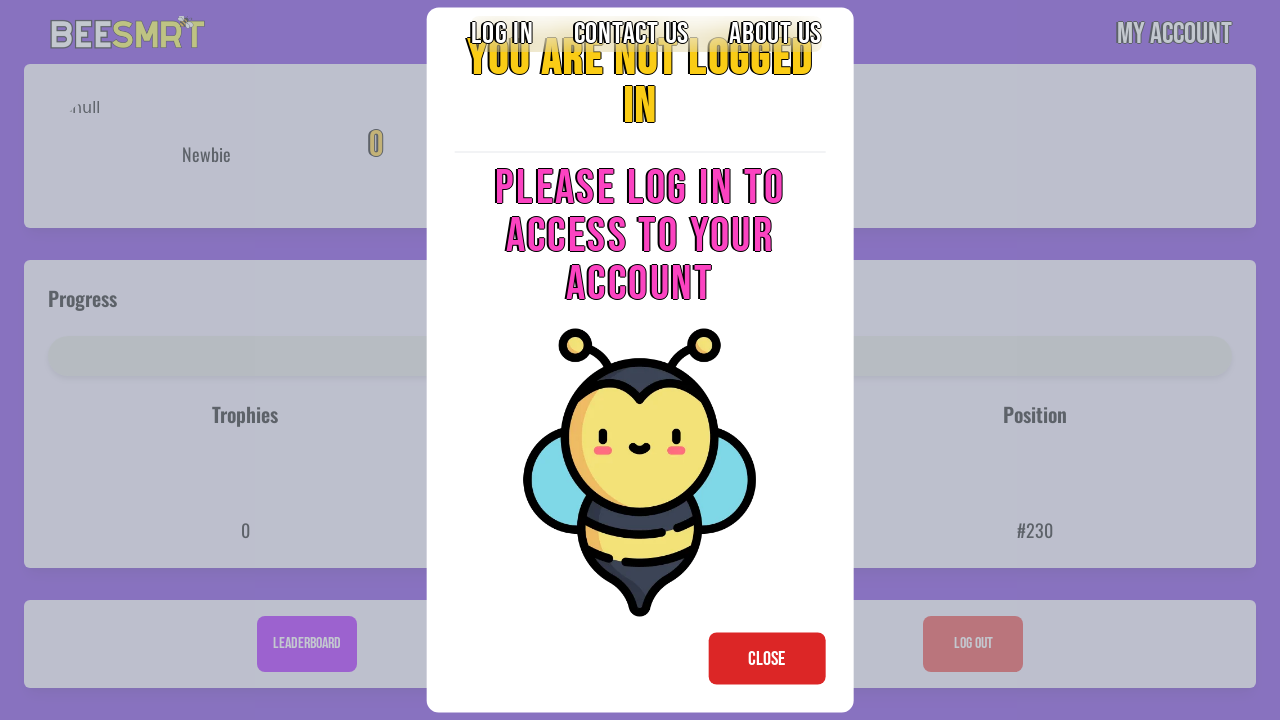

Closed My Account modal at (767, 658) on internal:role=button[name="Close"i]
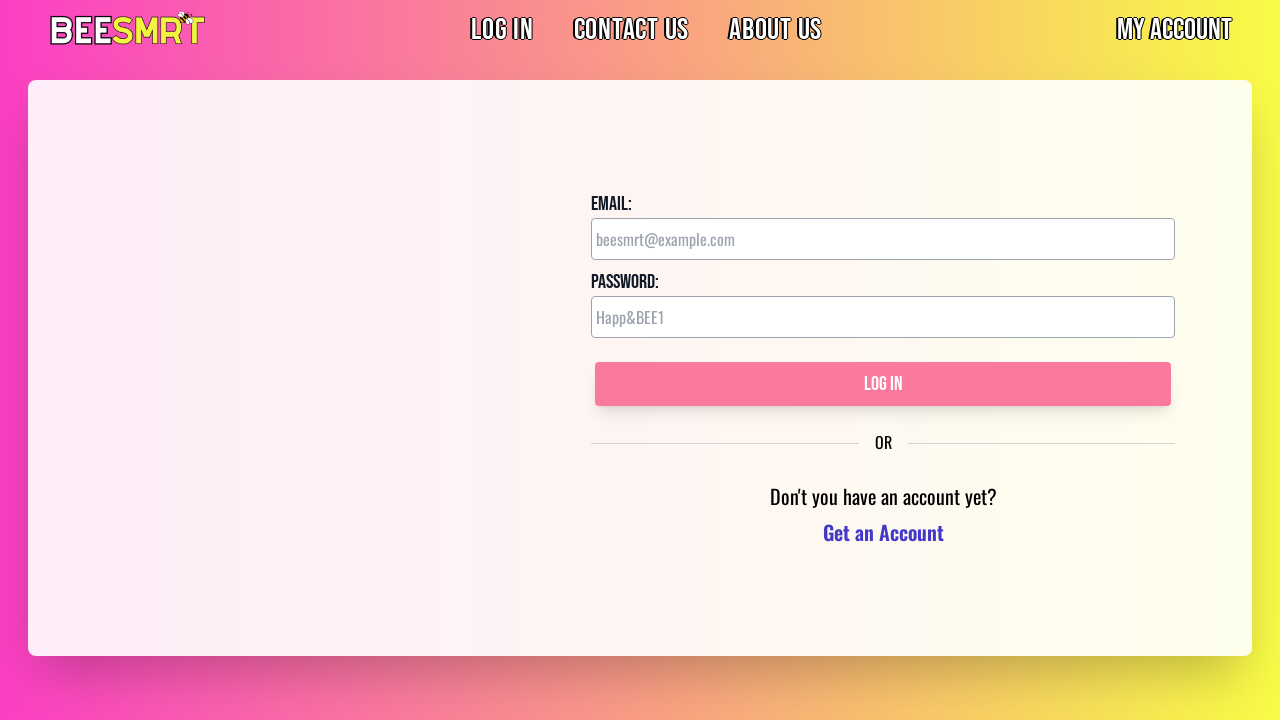

Returned to home via logo after closing modal at (168, 30) on internal:role=link[name="logo"i]
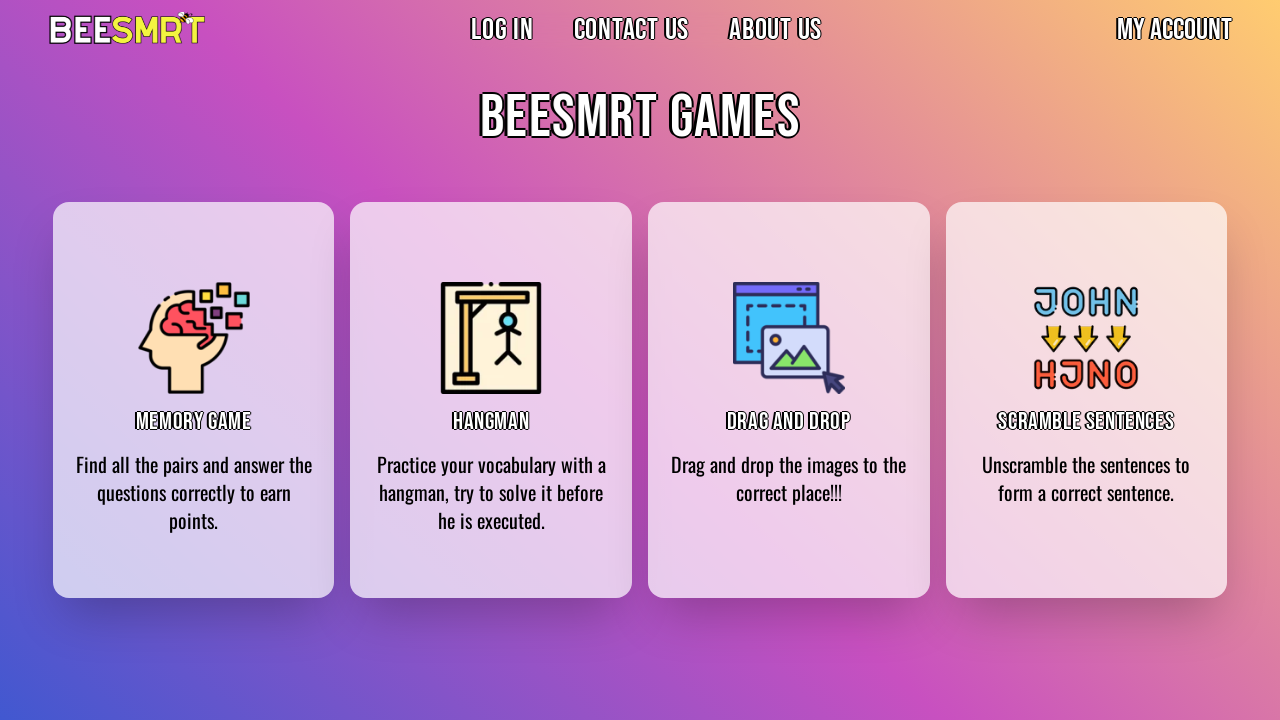

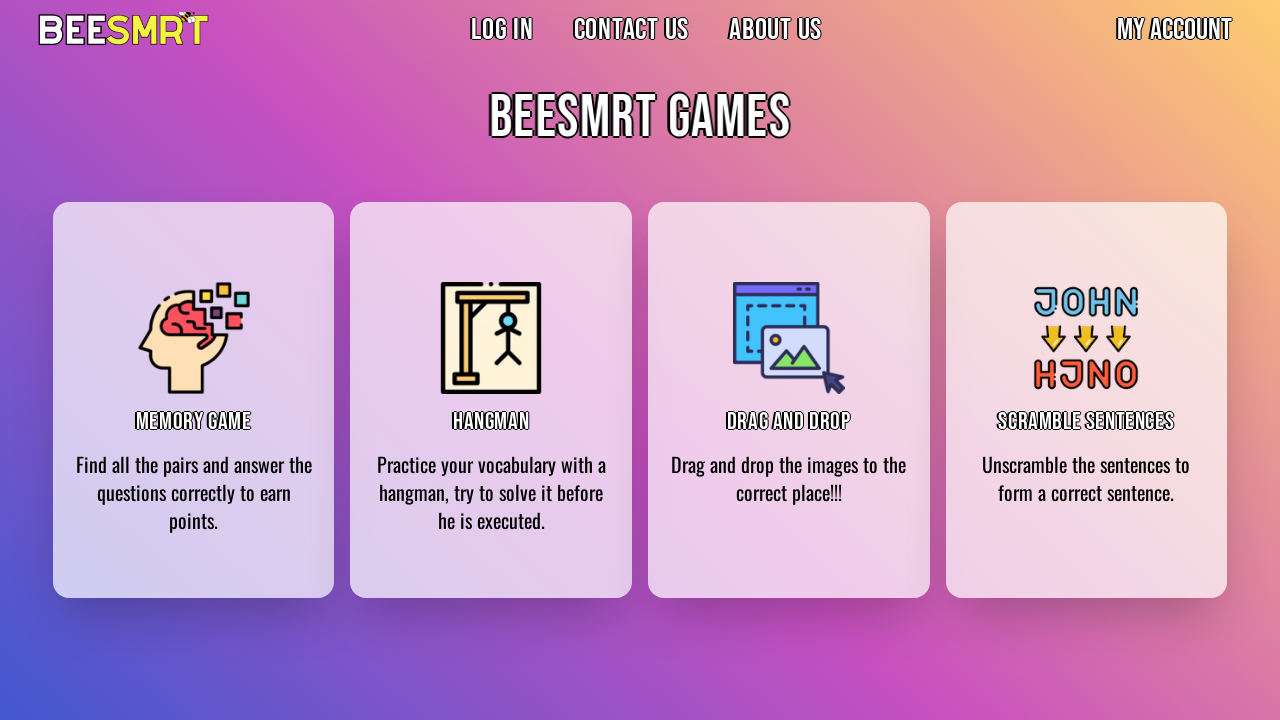